Tests registration form validation when password is less than 6 characters

Starting URL: https://alada.vn/tai-khoan/dang-ky.html/

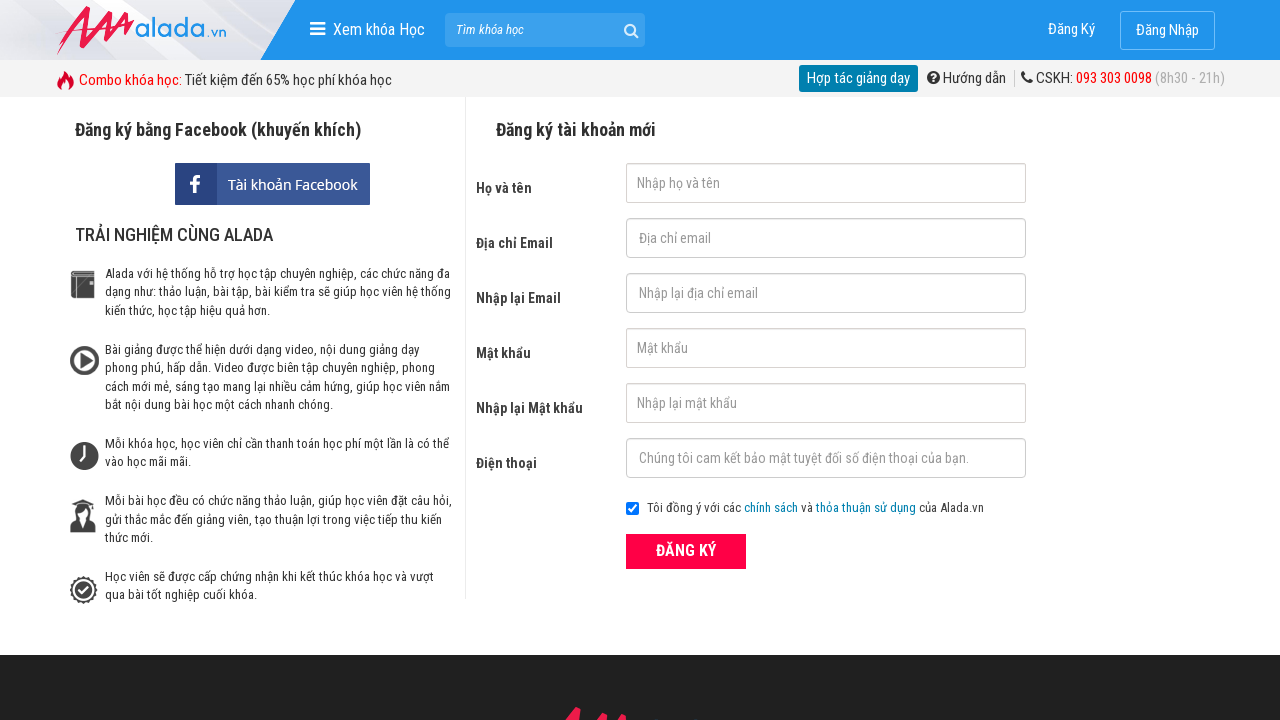

Filled name field with 'Trong' on input#txtFirstname
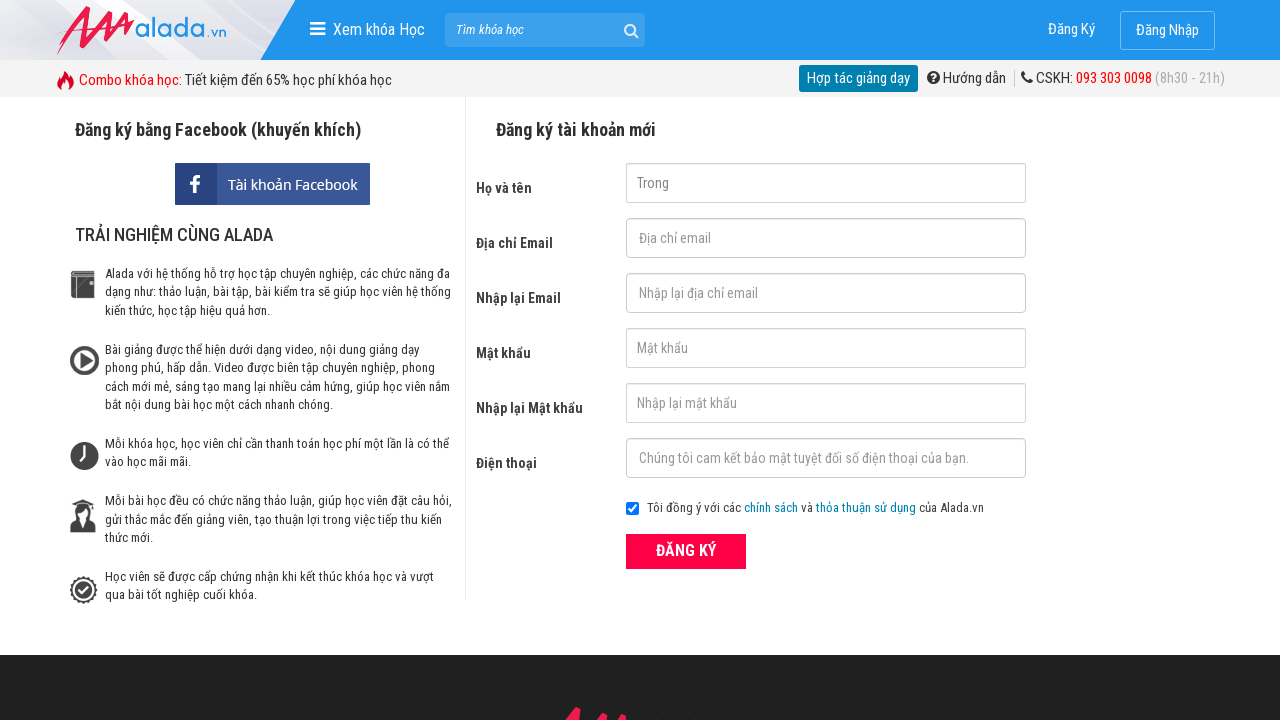

Filled email field with 'trong@yahoo.com' on input#txtEmail
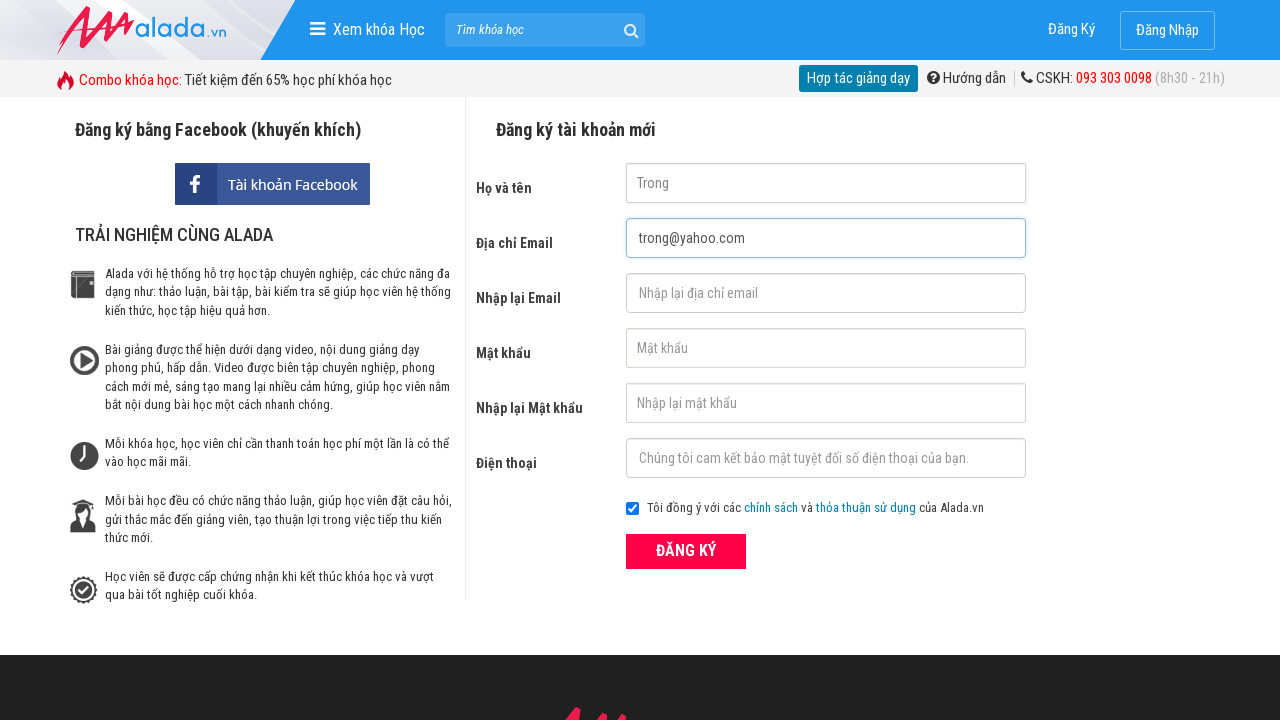

Filled confirmation email field with 'trong@yahoo.com' on input#txtCEmail
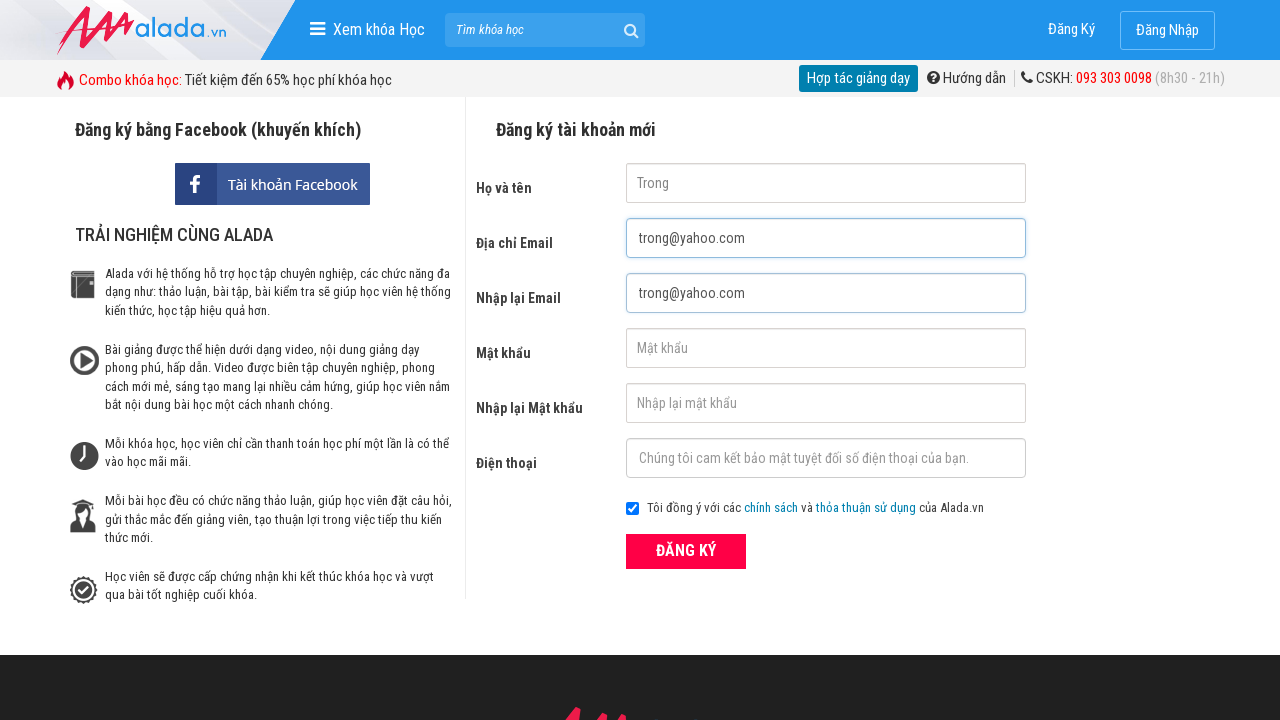

Filled password field with '12345' (5 characters - under 6 character minimum) on input#txtPassword
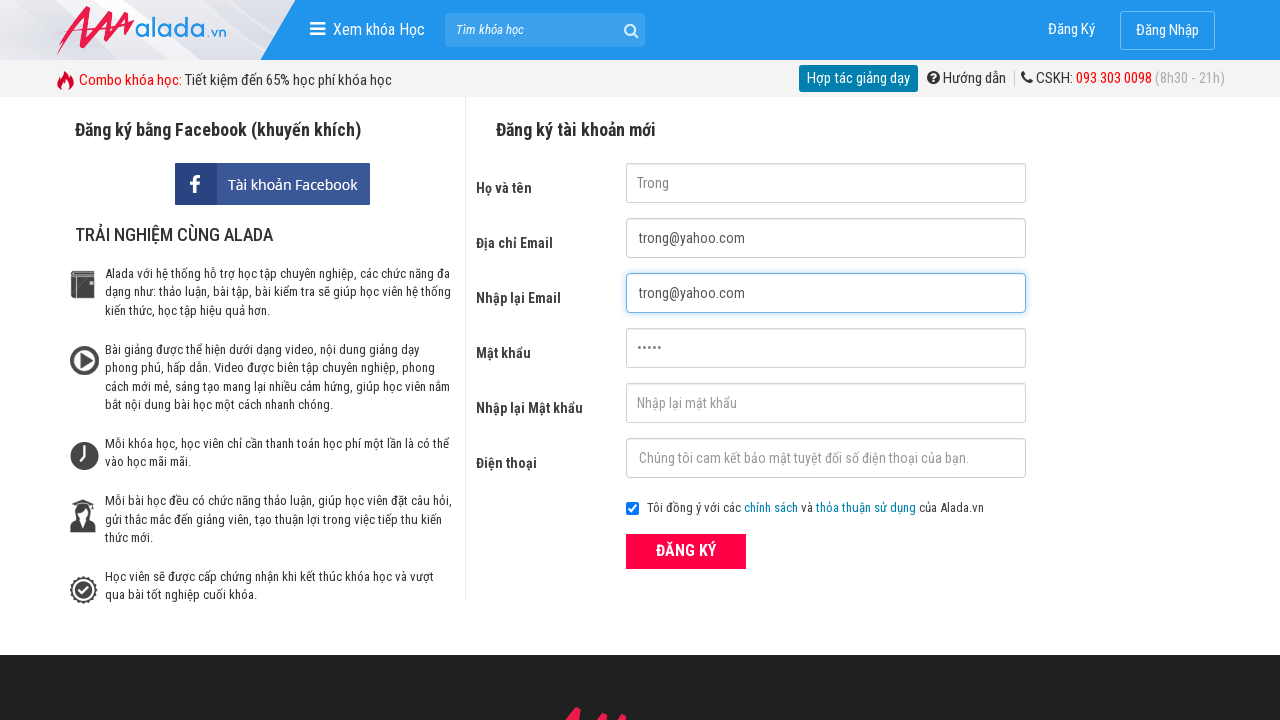

Clicked submit button on registration form at (686, 551) on div.field_btn button[type='submit']
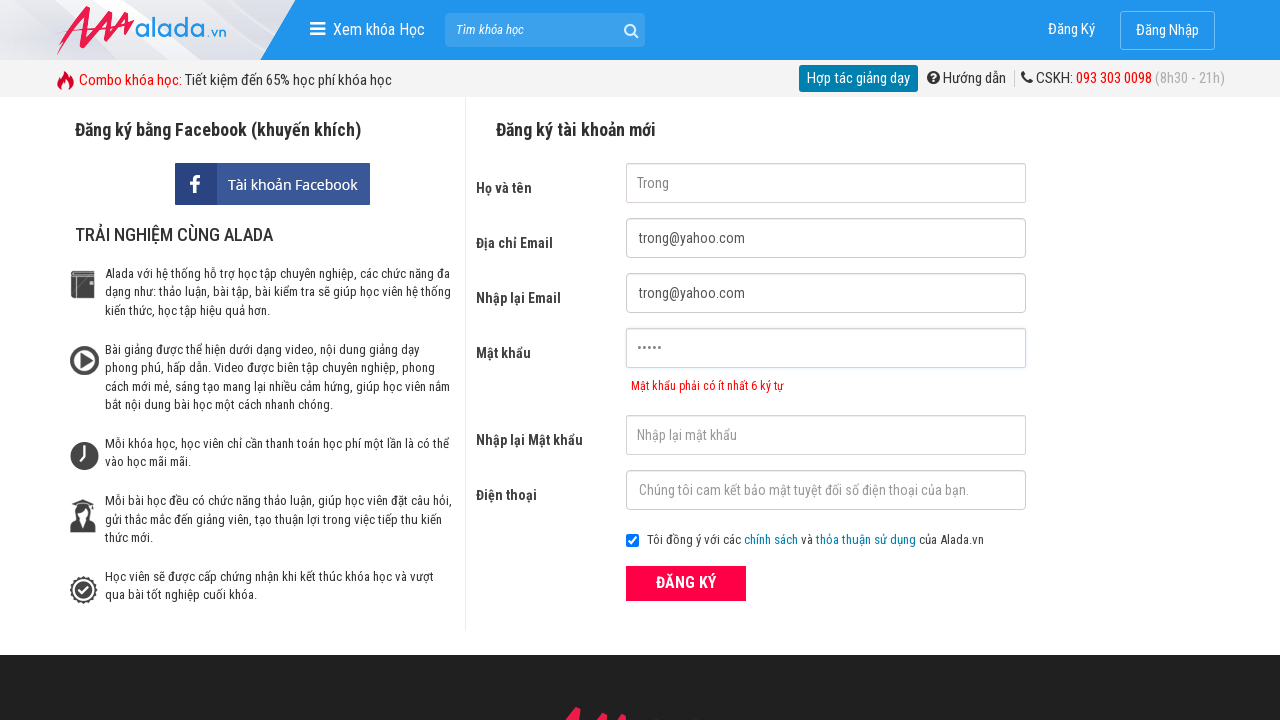

Password validation error message appeared
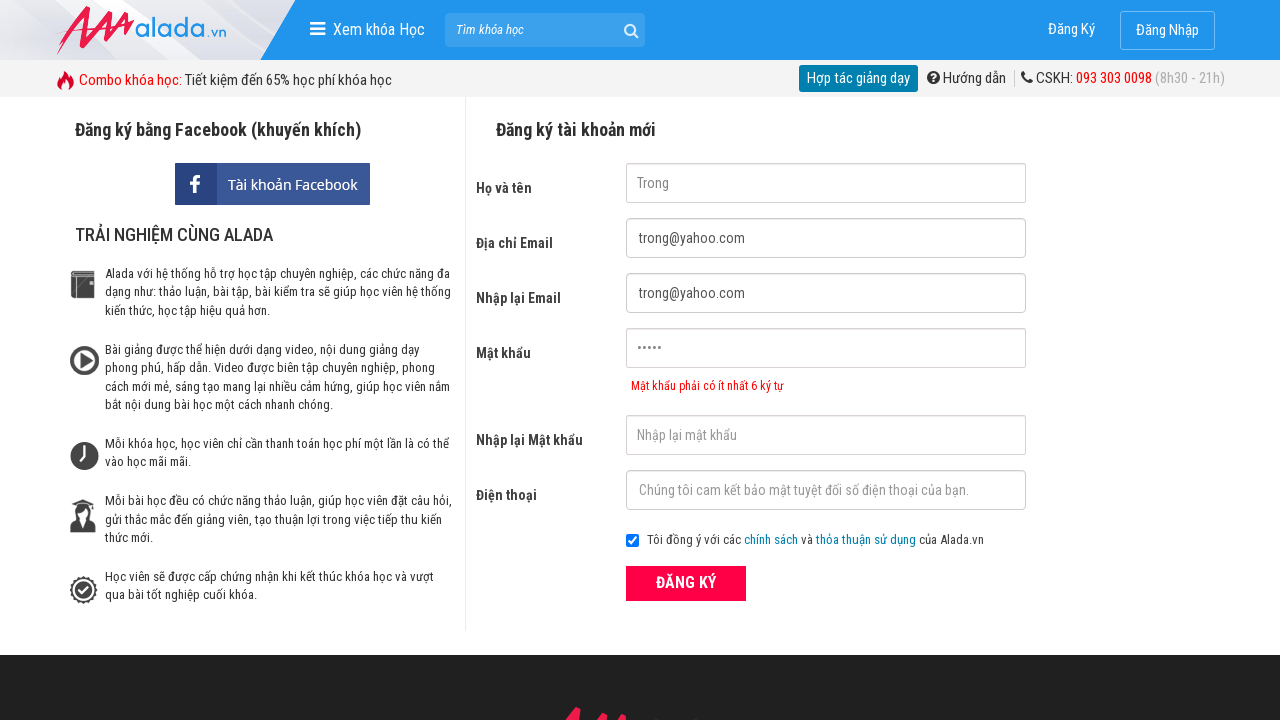

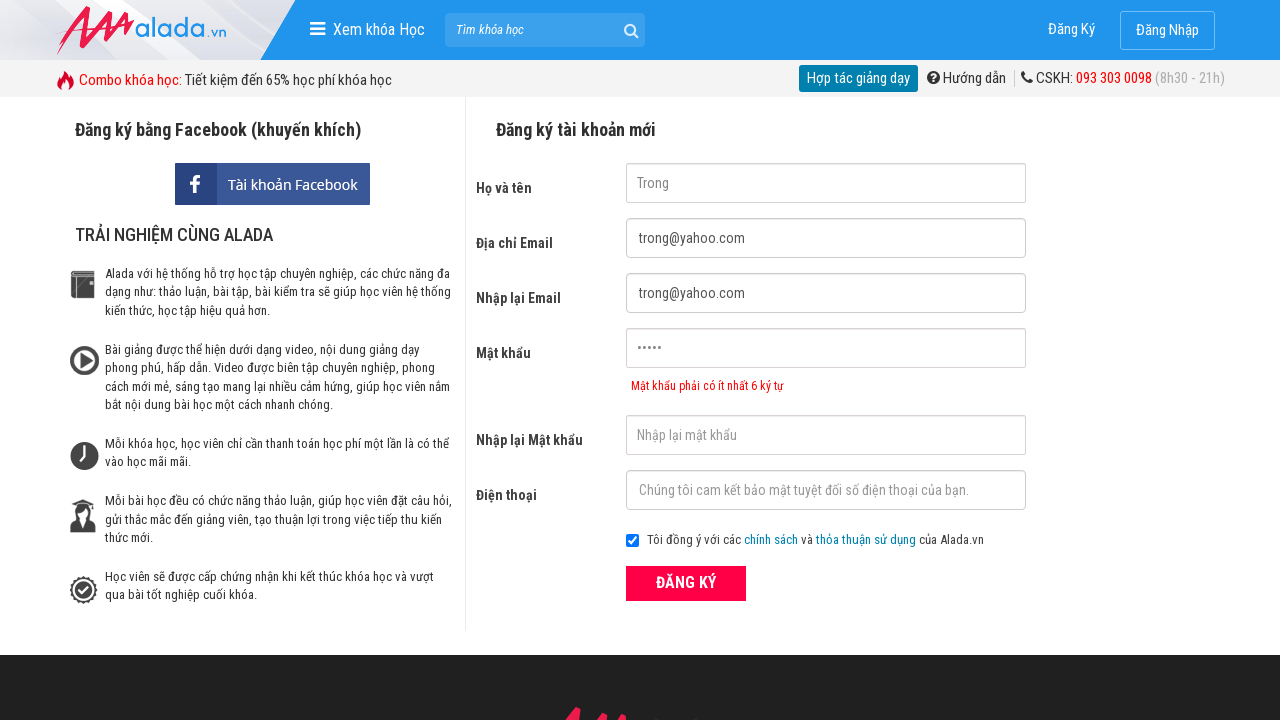